Simple test that navigates to Gmail homepage and verifies the page loads by checking the page title is accessible

Starting URL: https://www.gmail.com

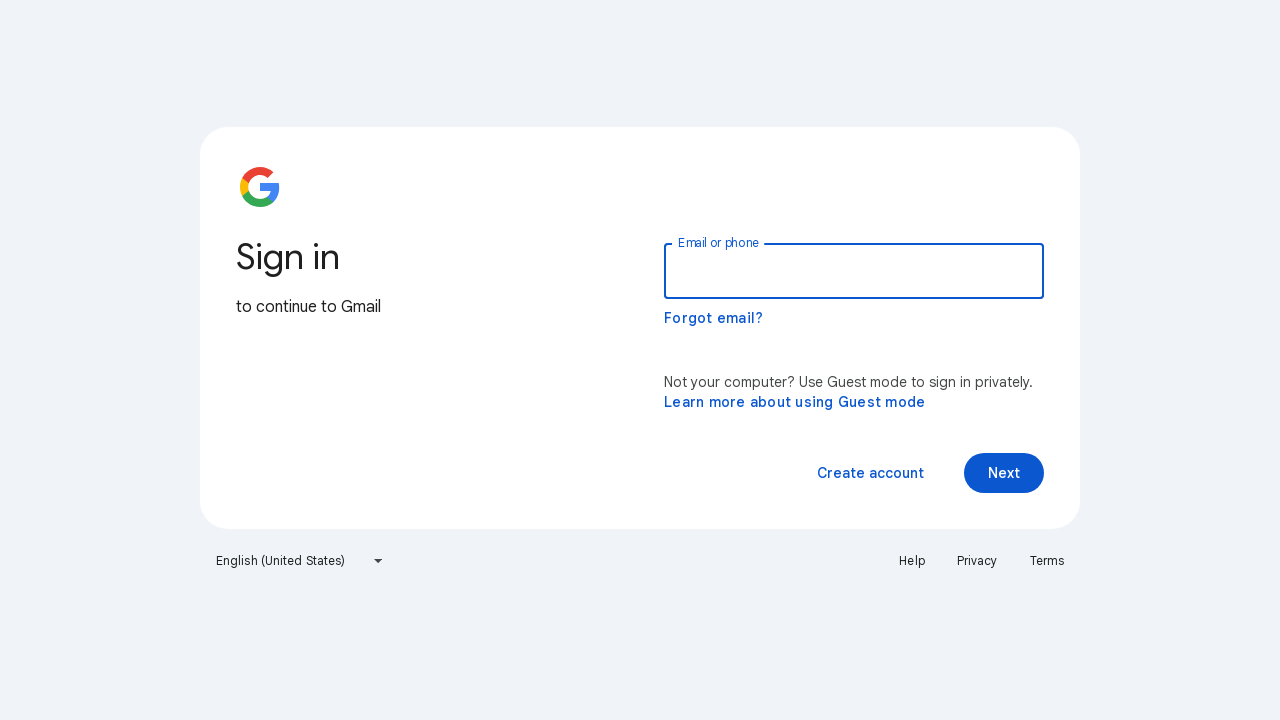

Navigated to Gmail homepage
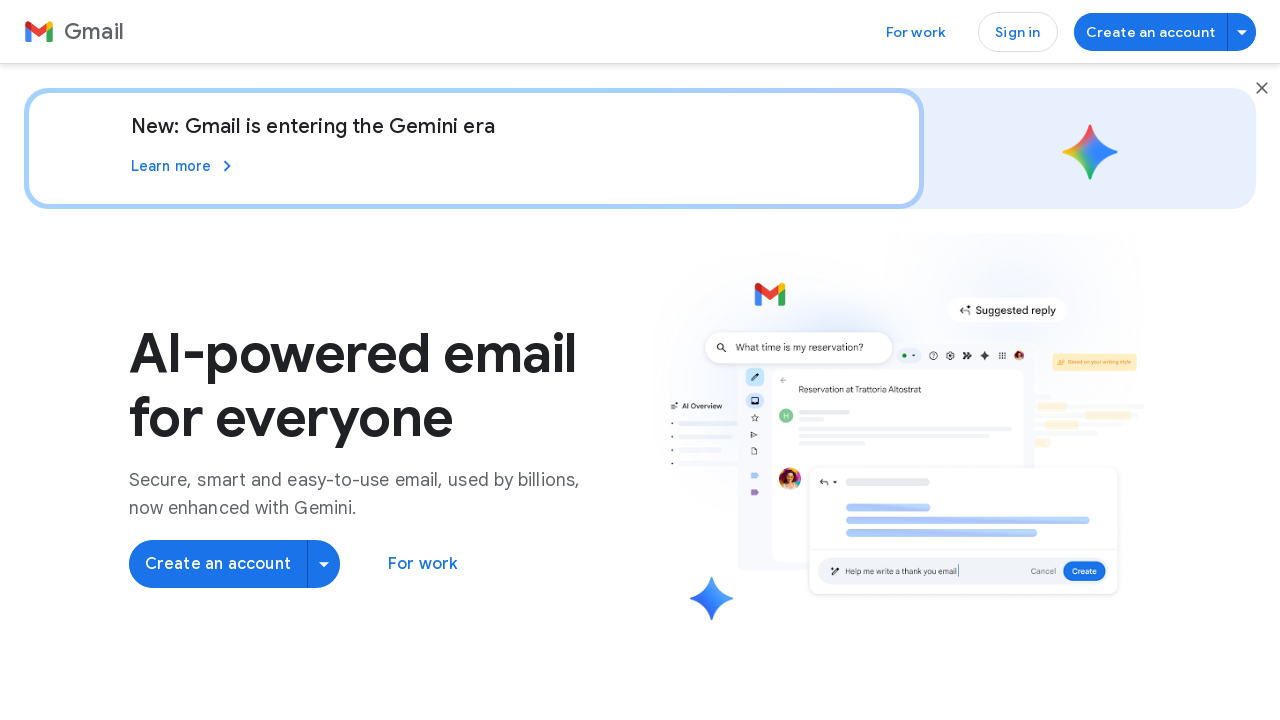

Page DOM content fully loaded
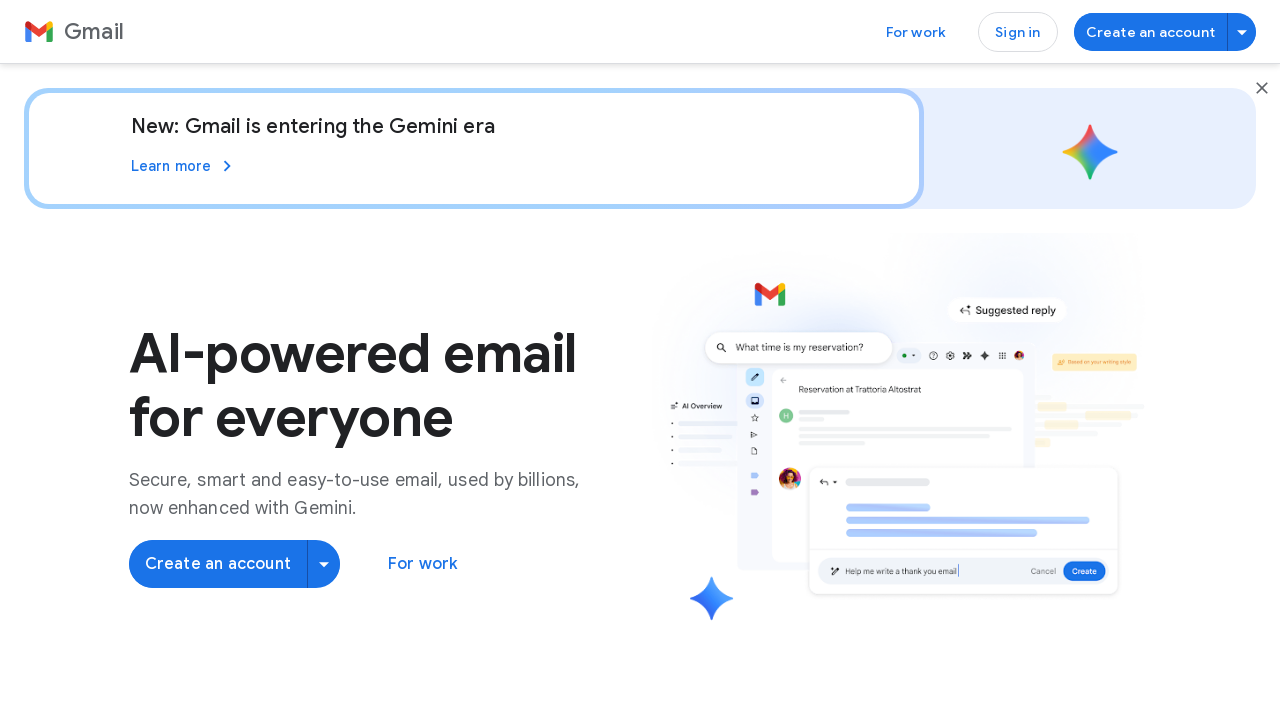

Retrieved page title: Gmail: Secure, AI-Powered Email for Everyone | Google Workspace
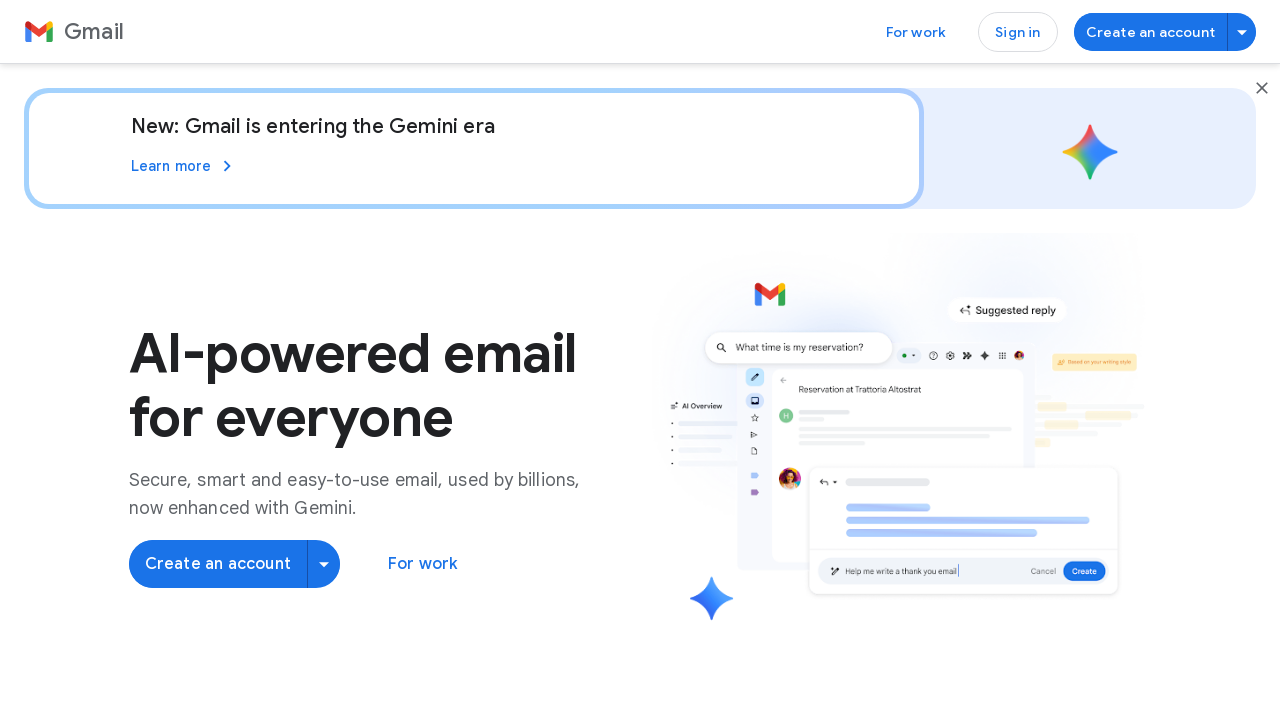

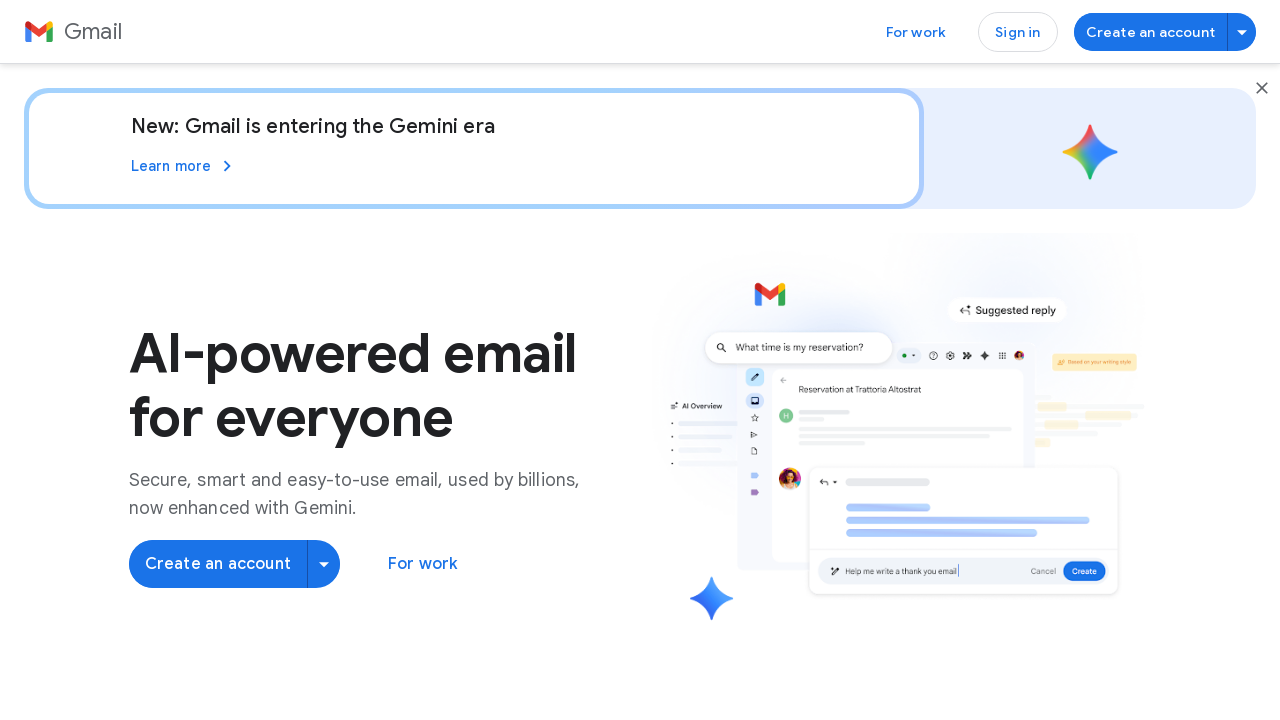